Tests a practice form by filling in password, clicking checkbox, selecting gender dropdown, checking radio button, submitting the form, then navigating to shop and clicking on a product button.

Starting URL: https://rahulshettyacademy.com/angularpractice/

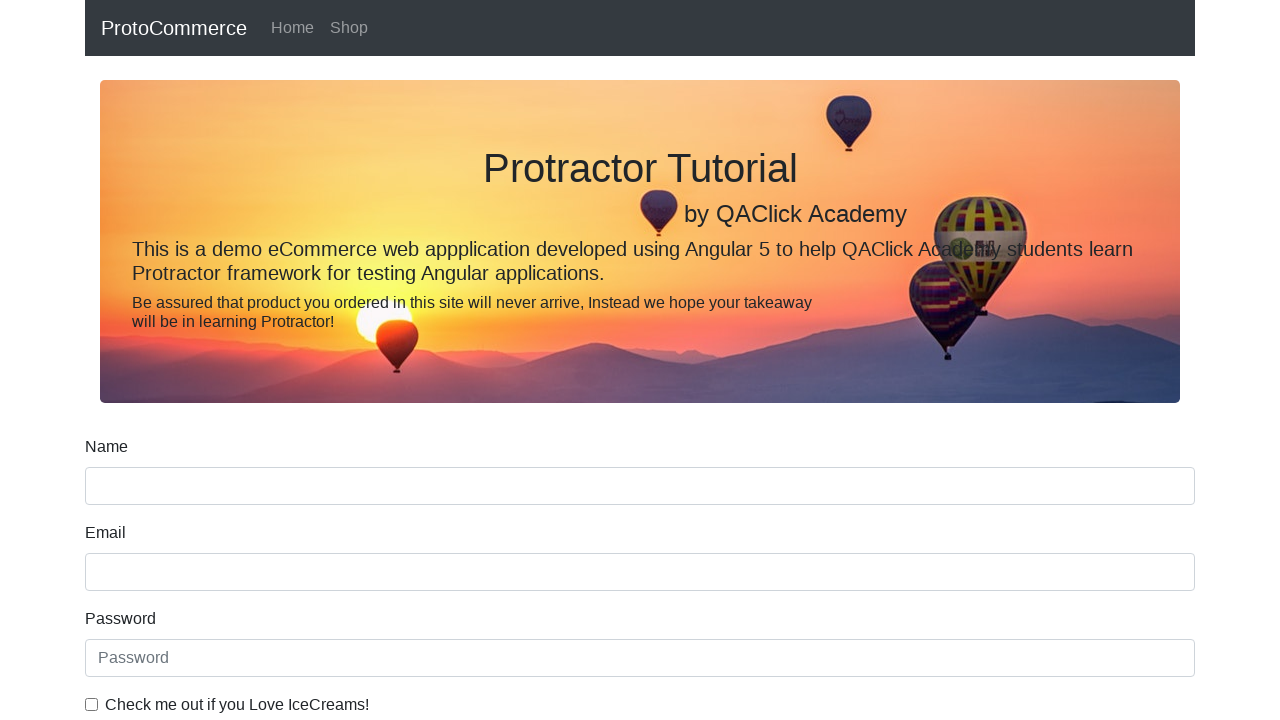

Filled password field with 'password' on internal:attr=[placeholder="Password"i]
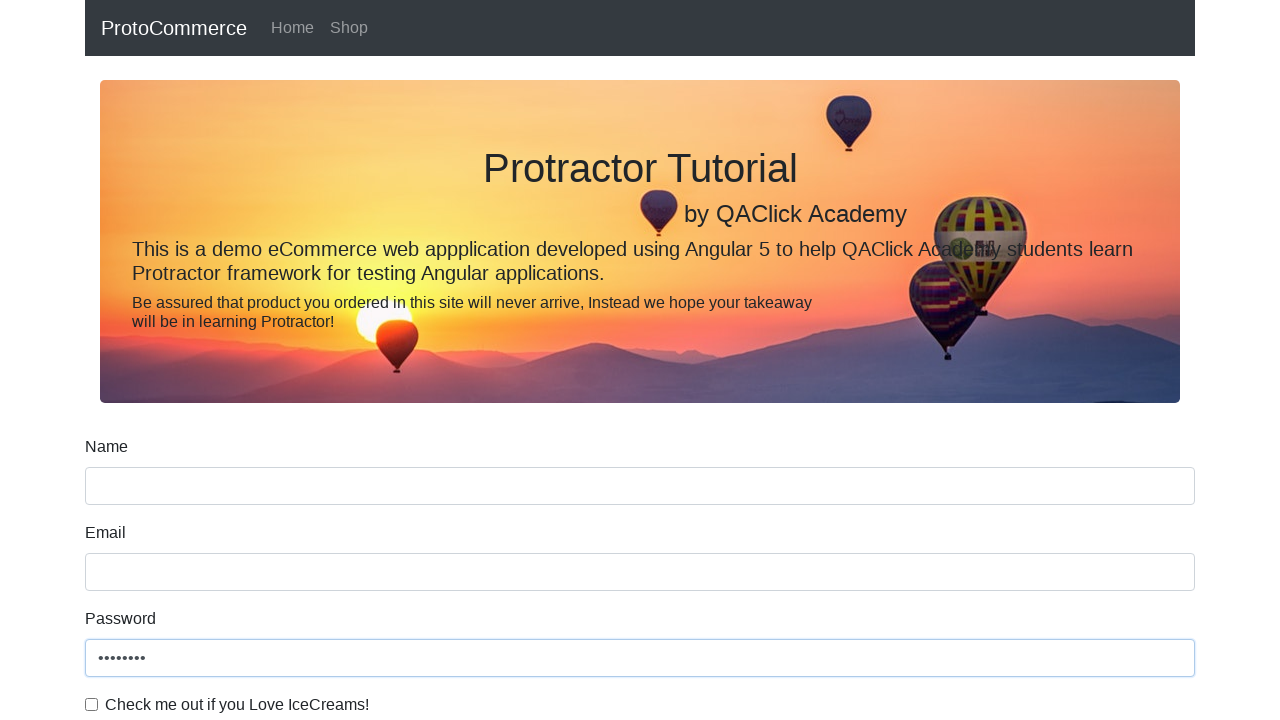

Clicked ice cream checkbox at (92, 704) on internal:label="Check me out if you Love IceCreams!"i
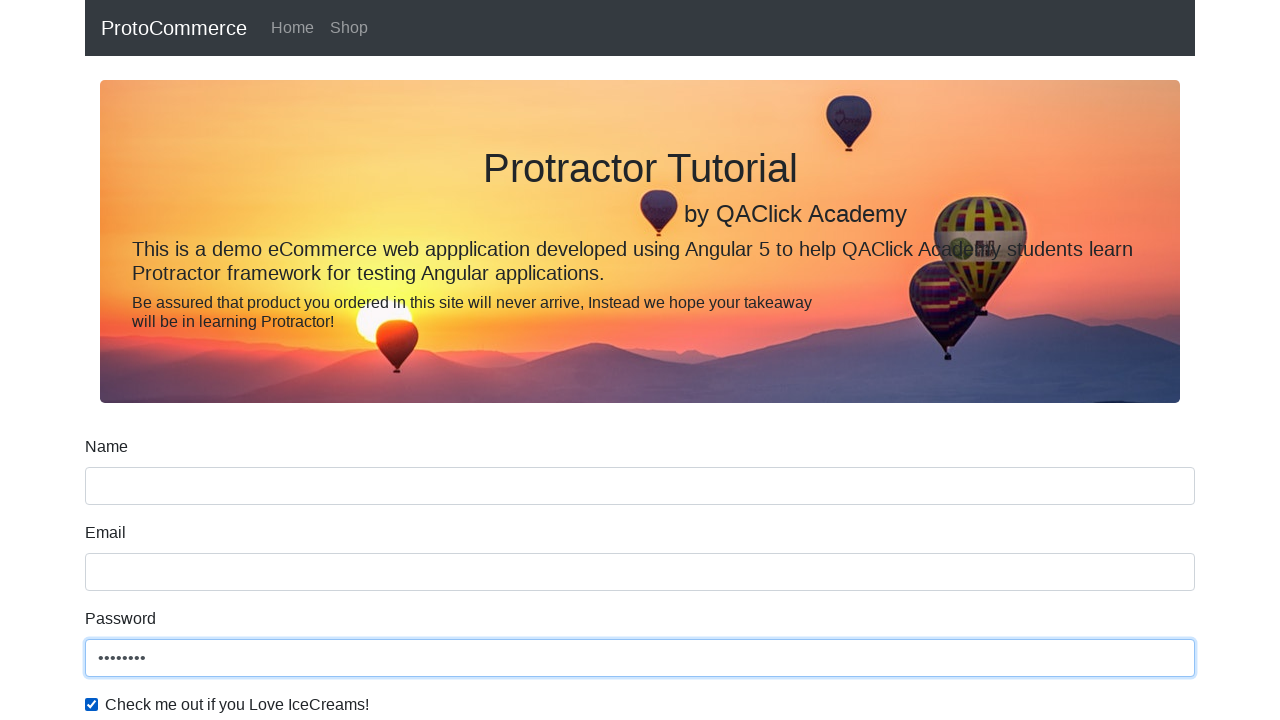

Selected 'Male' from gender dropdown on internal:text="Gender"i
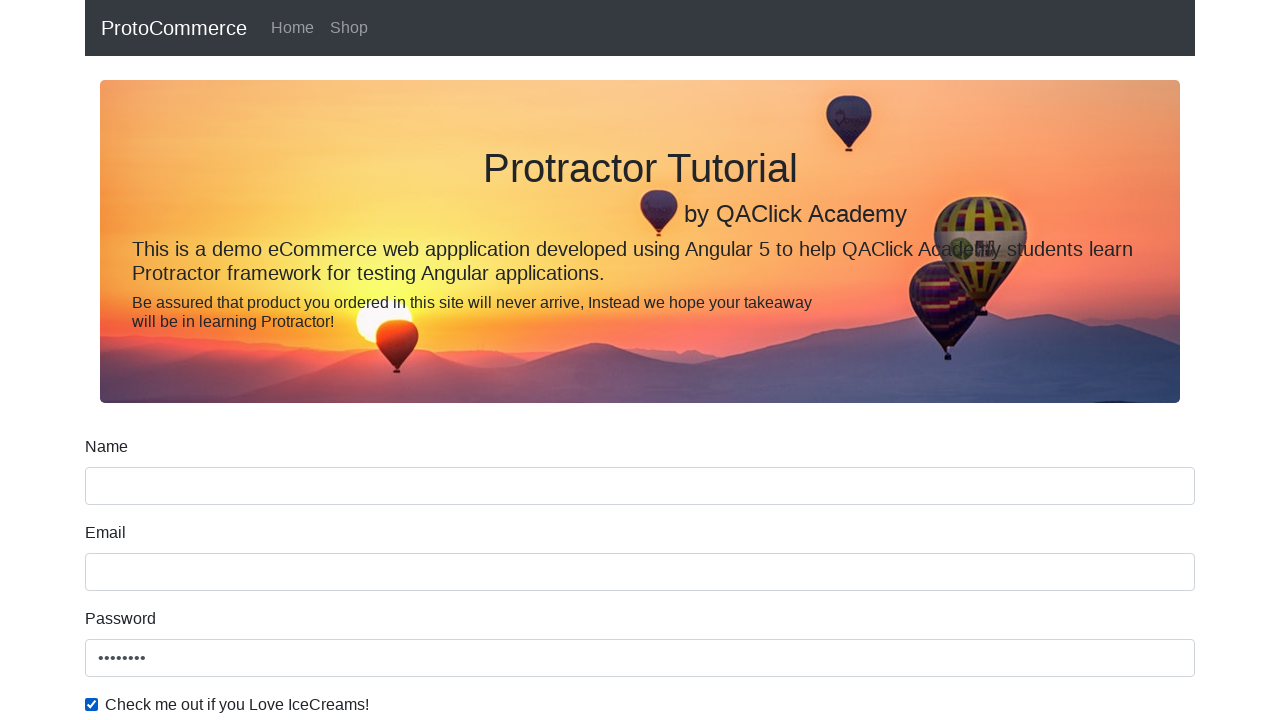

Checked the Student radio button at (238, 360) on internal:label="Student"i
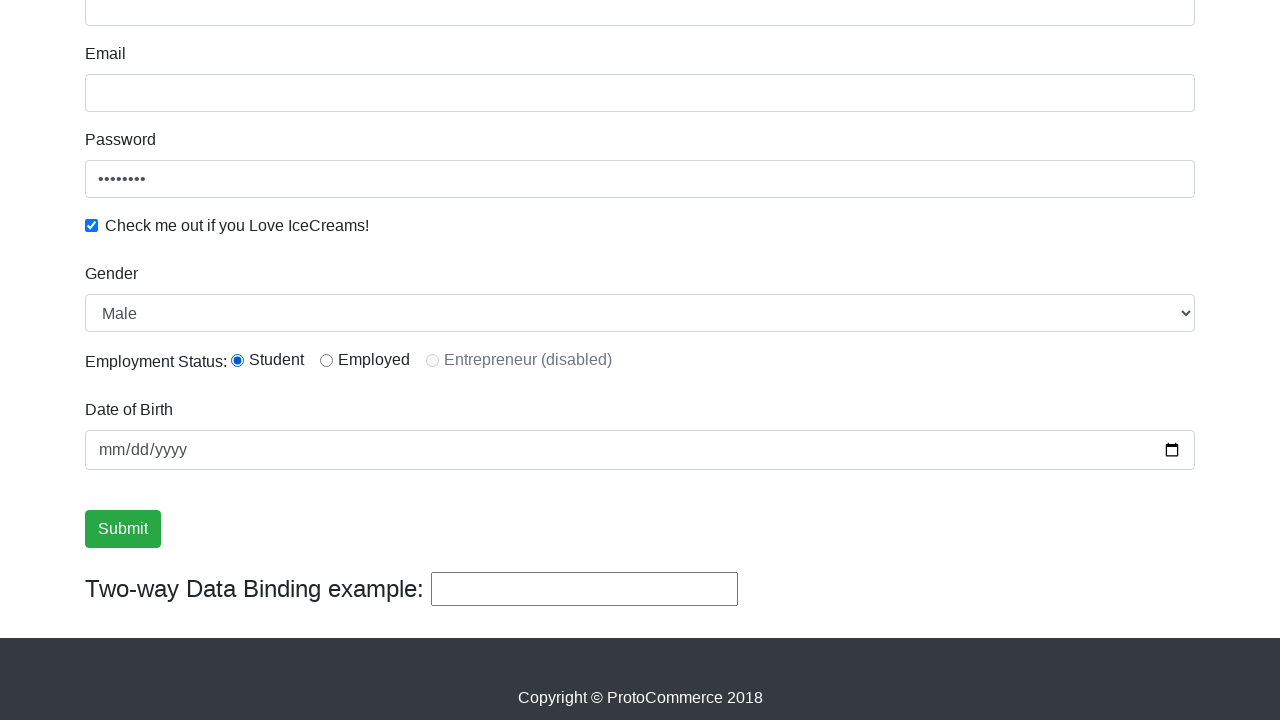

Clicked the Submit button at (123, 529) on internal:role=button[name="Submit"i]
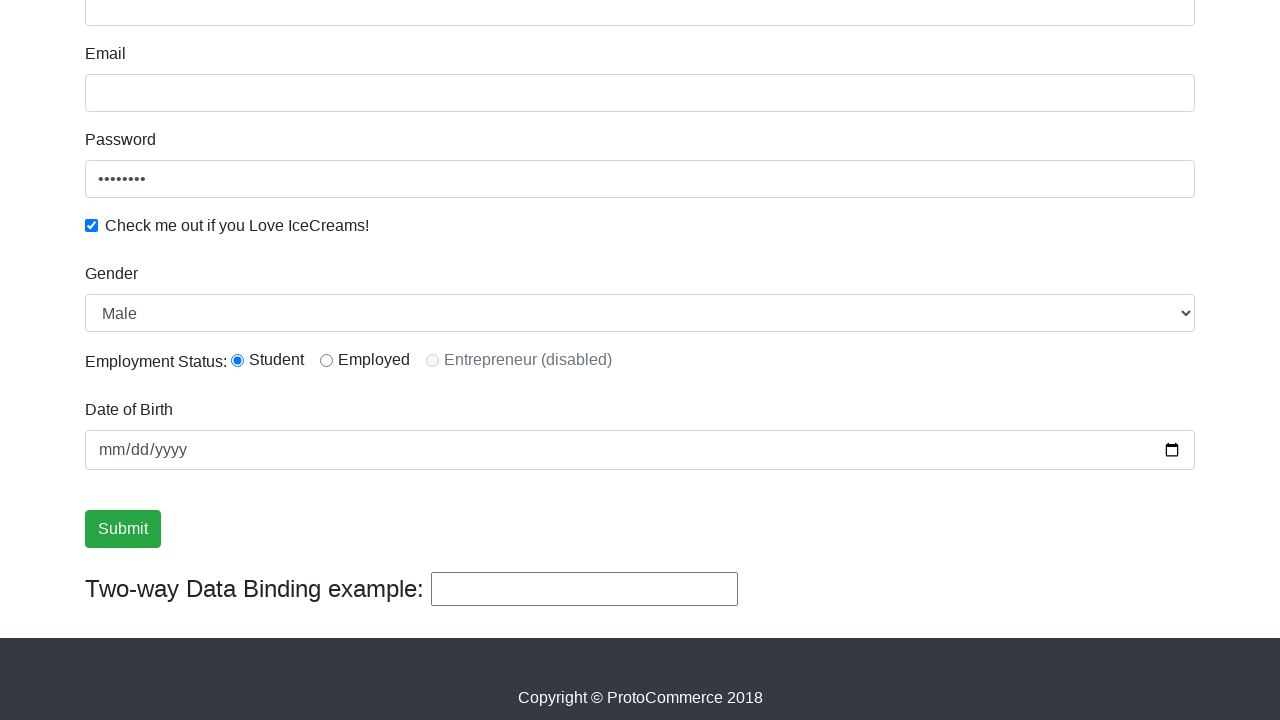

Success message appeared after form submission
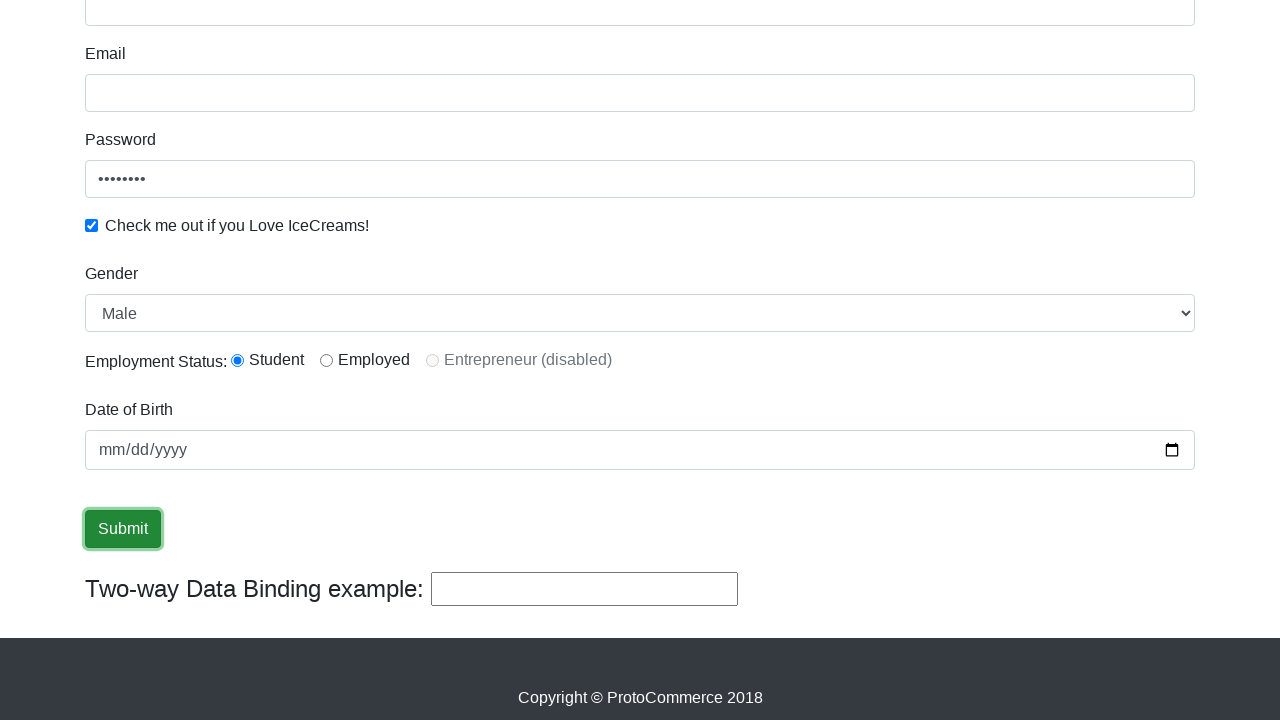

Clicked the Shop link at (349, 28) on internal:role=link[name="Shop"i]
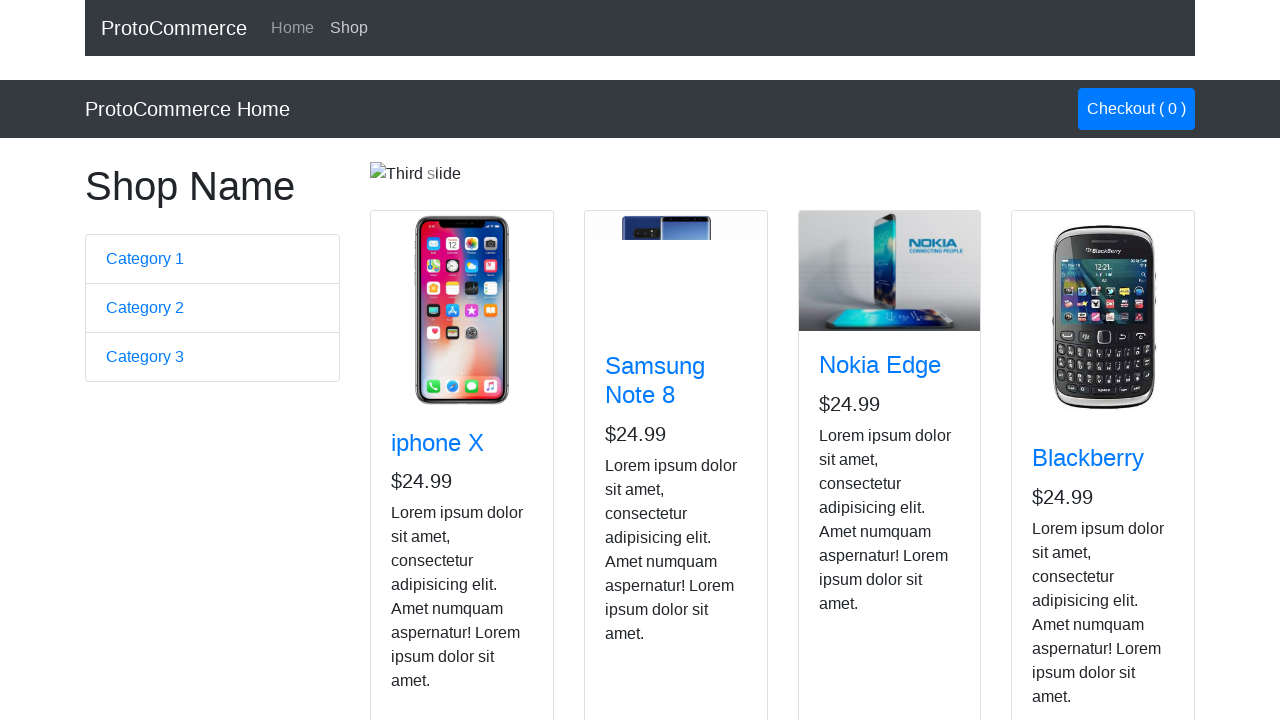

Clicked the button on the Blackberry product card at (1068, 528) on app-card >> internal:has-text="Blackberry"i >> internal:role=button
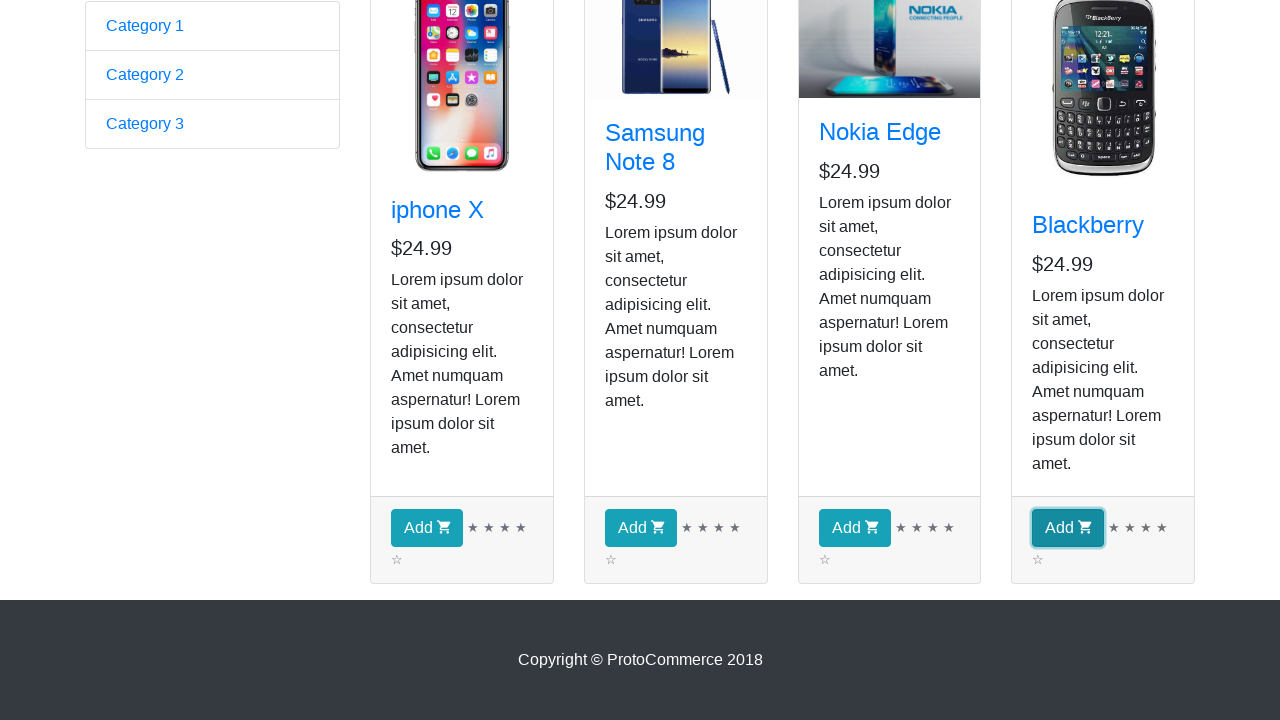

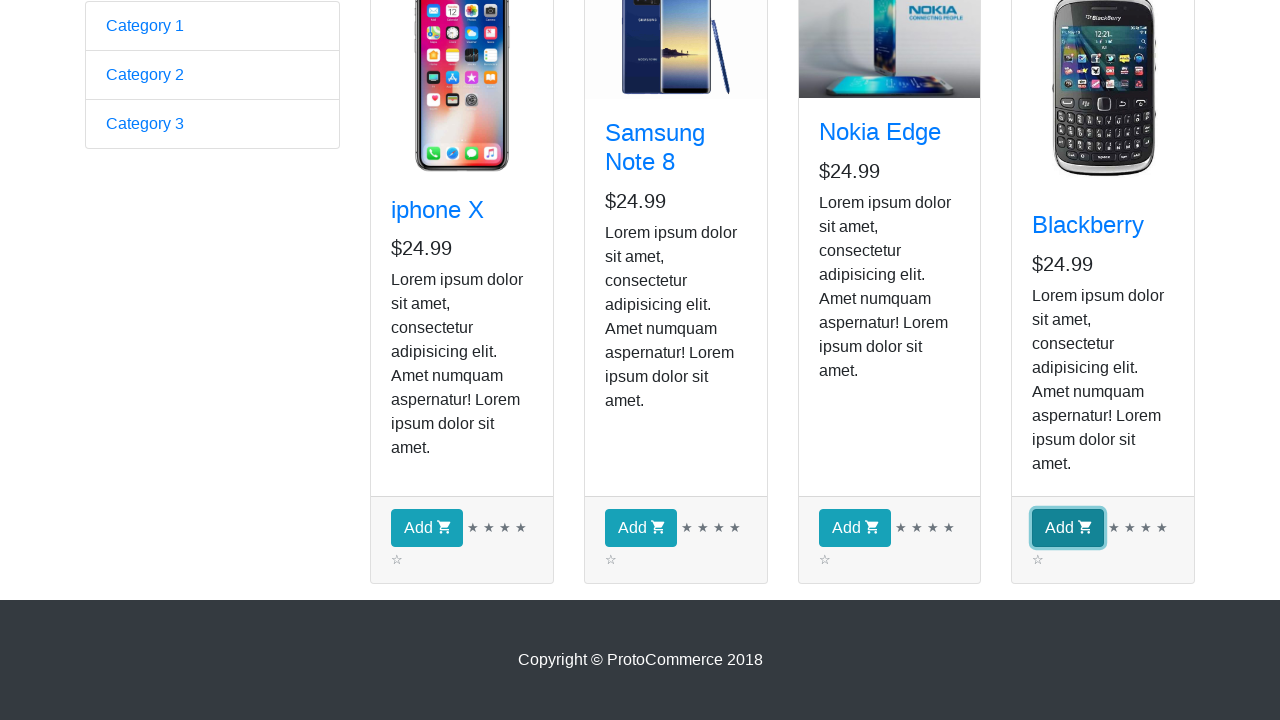